Tests dropdown functionality by navigating to dropdown page and selecting different options

Starting URL: https://the-internet.herokuapp.com/

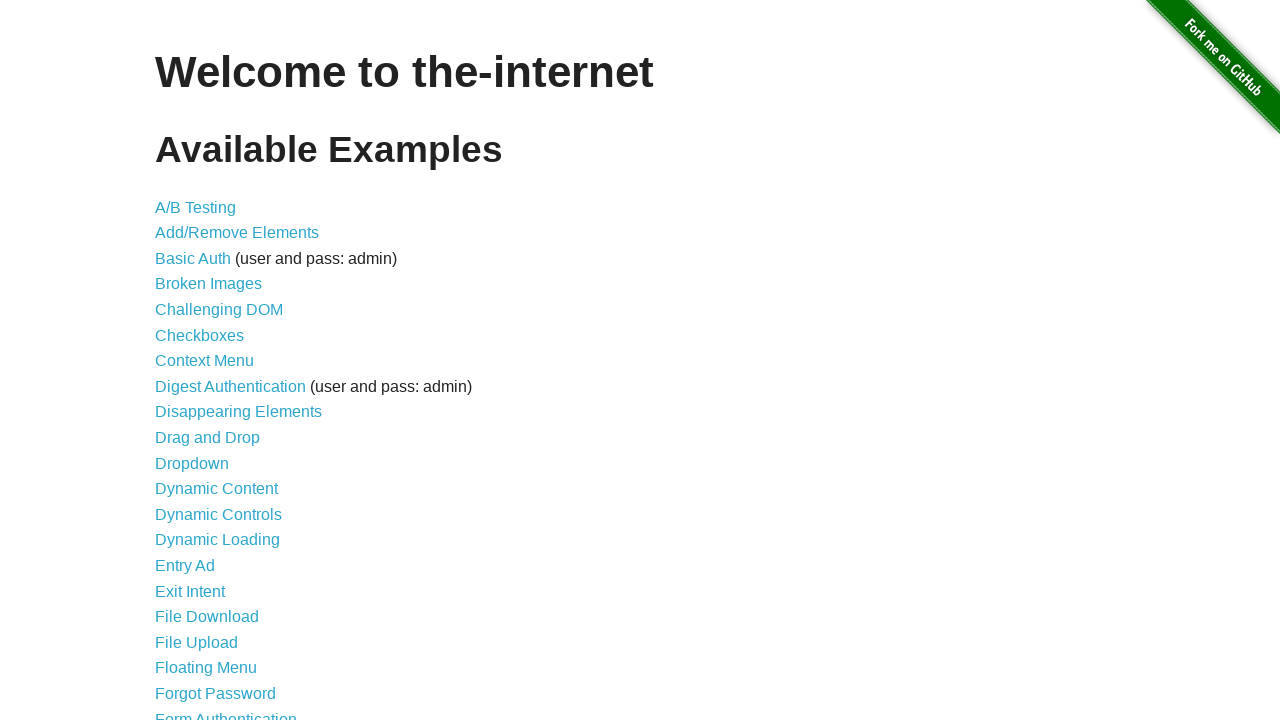

Clicked on Dropdown link to navigate to dropdown page at (192, 463) on a[href='/dropdown']
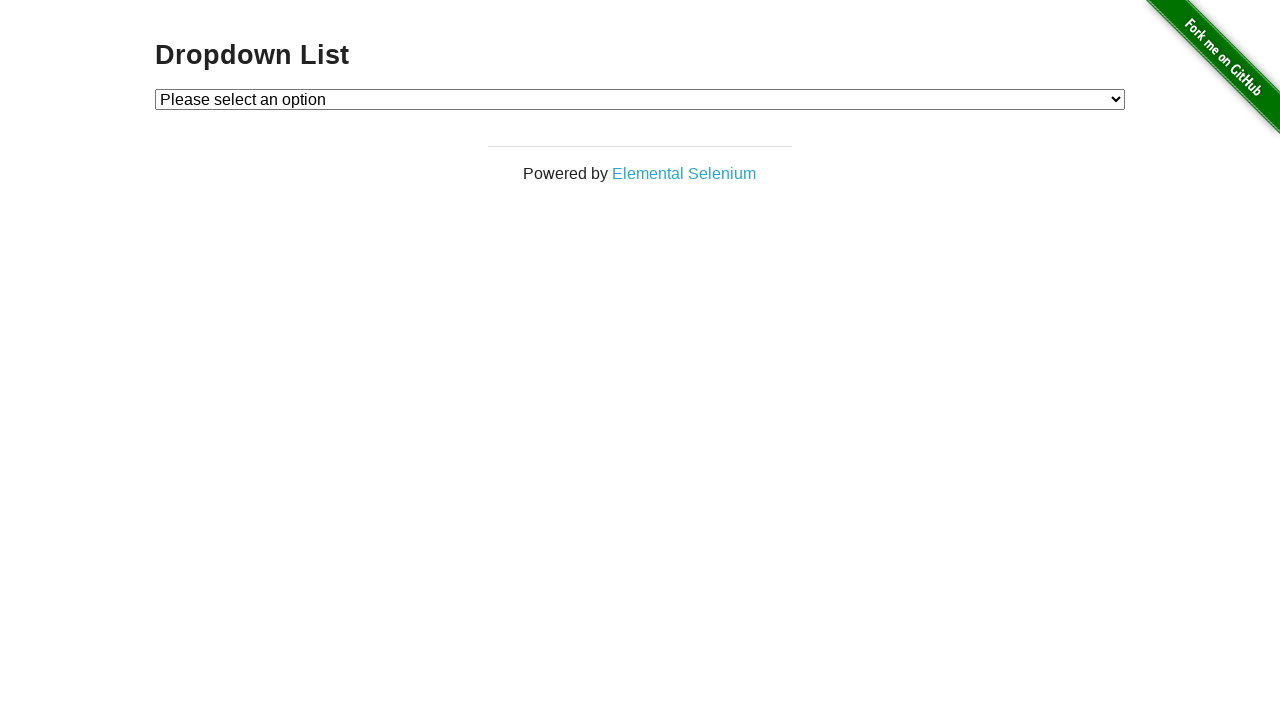

Dropdown element loaded and is ready
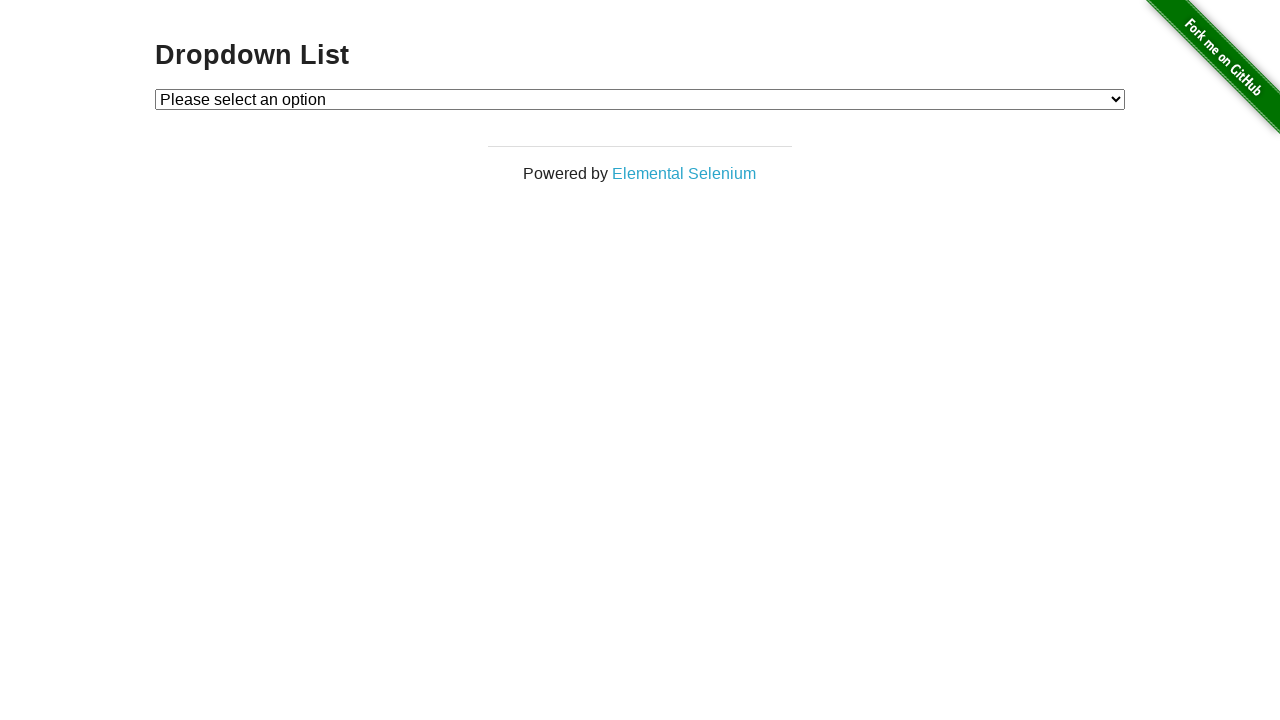

Selected Option 2 from dropdown on select#dropdown
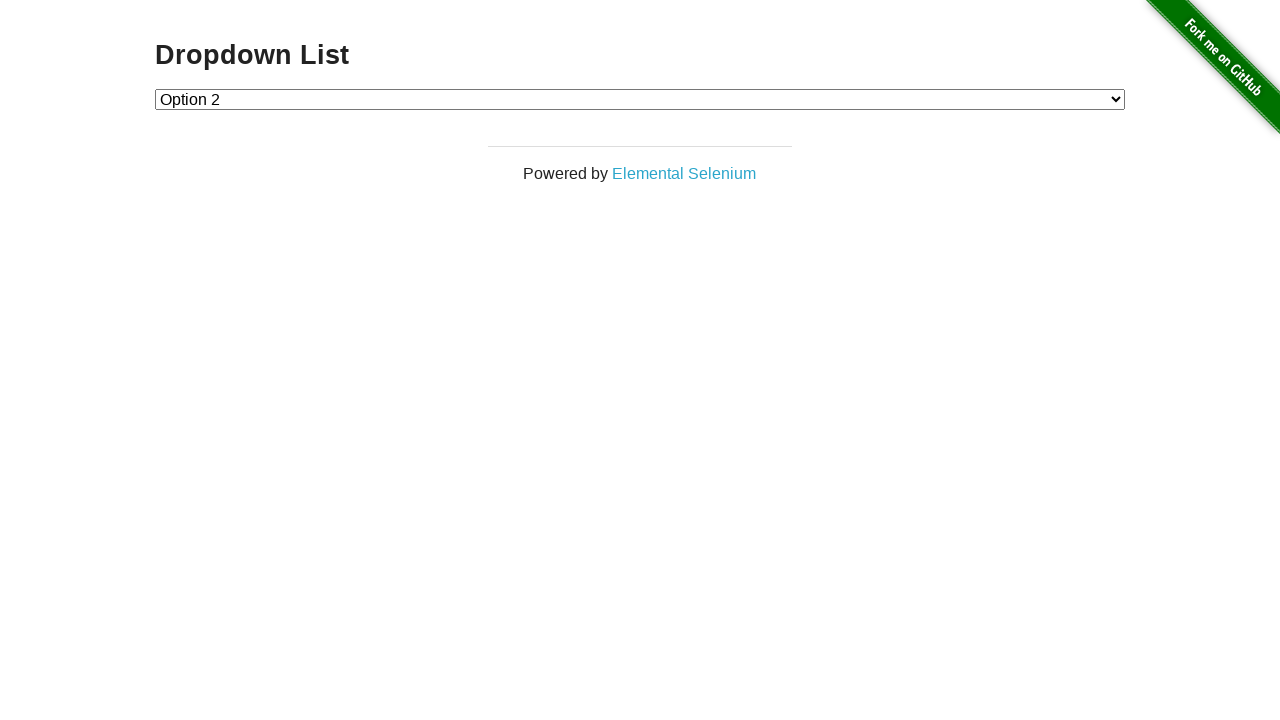

Selected Option 1 from dropdown on select#dropdown
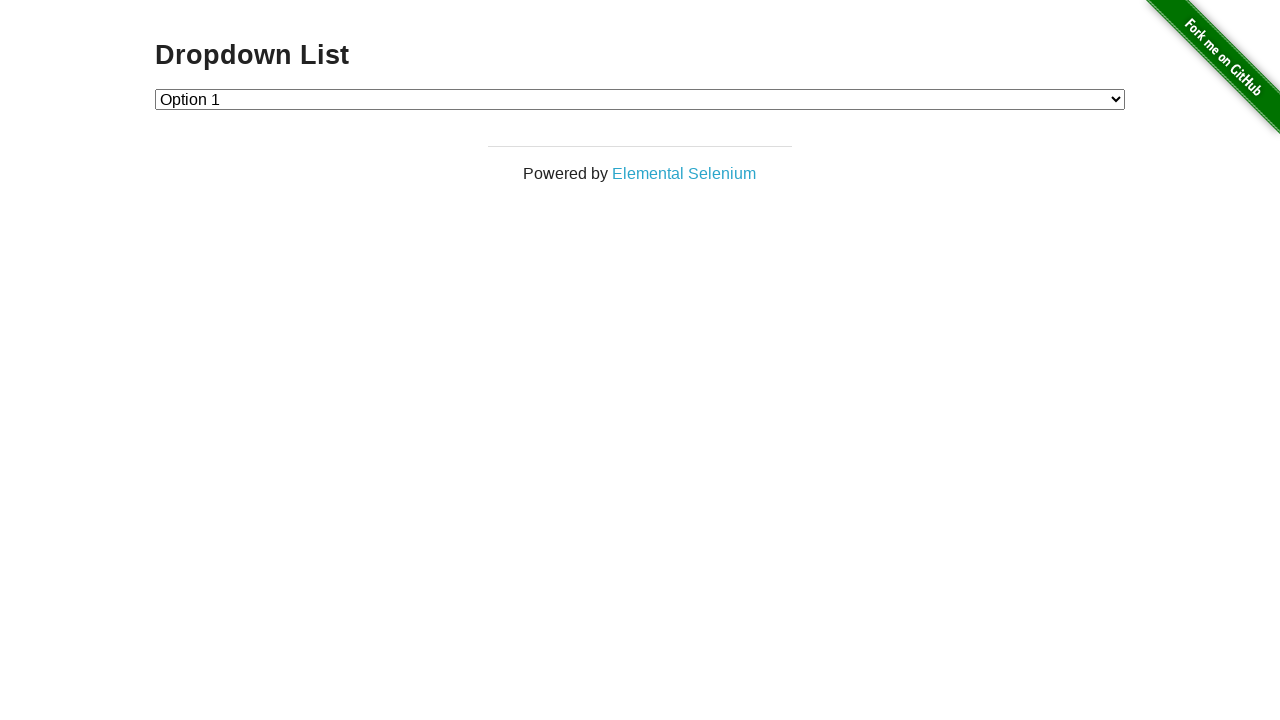

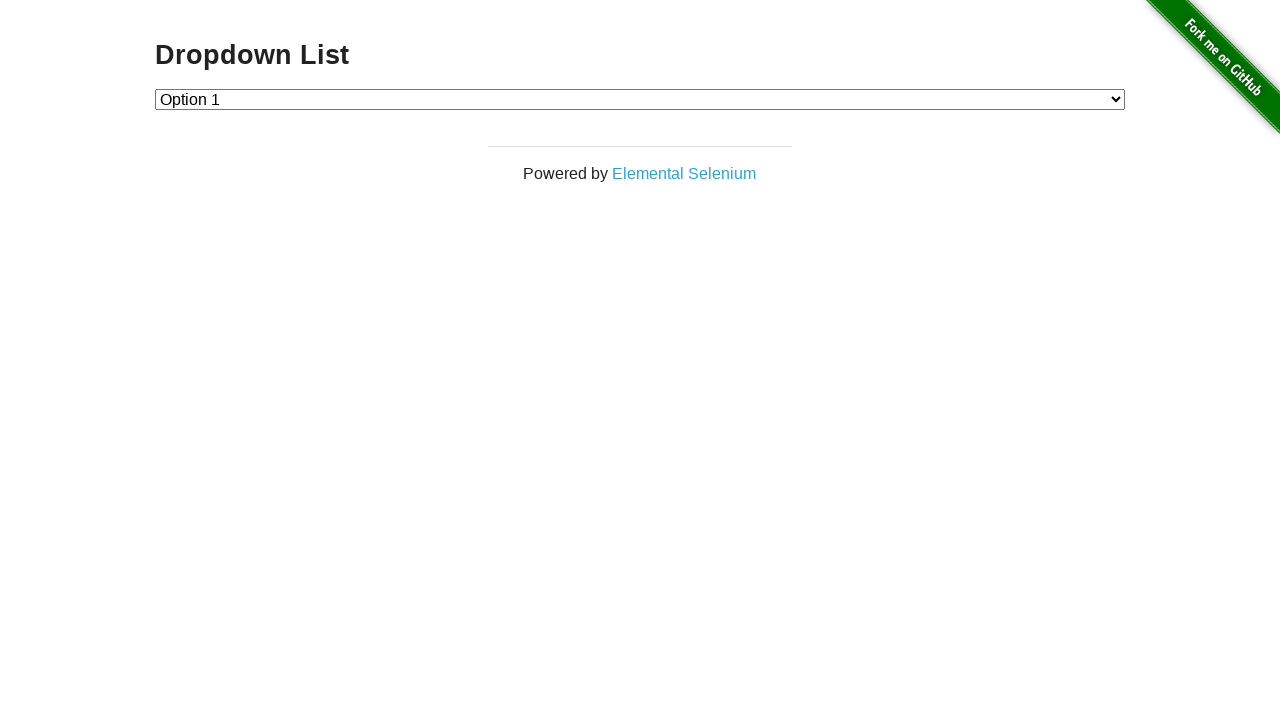